Tests that the complete all checkbox updates state when individual items are completed or cleared

Starting URL: https://demo.playwright.dev/todomvc

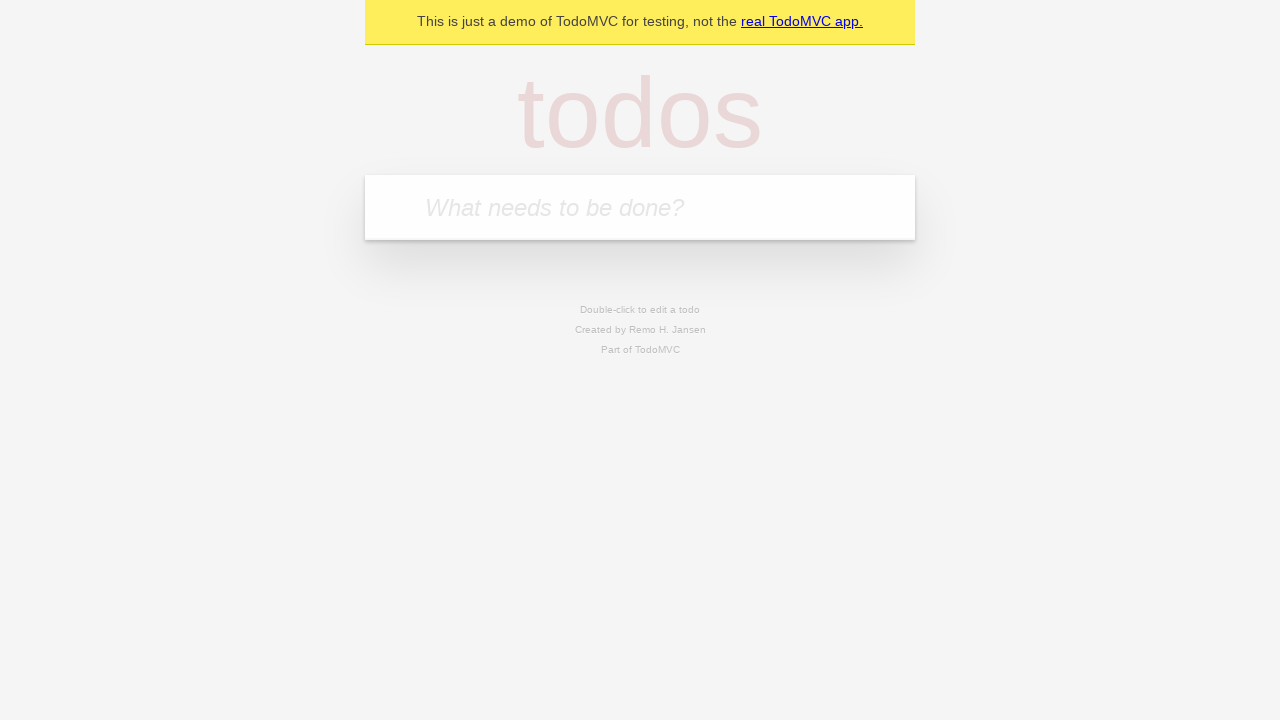

Filled todo input with 'buy some cheese' on internal:attr=[placeholder="What needs to be done?"i]
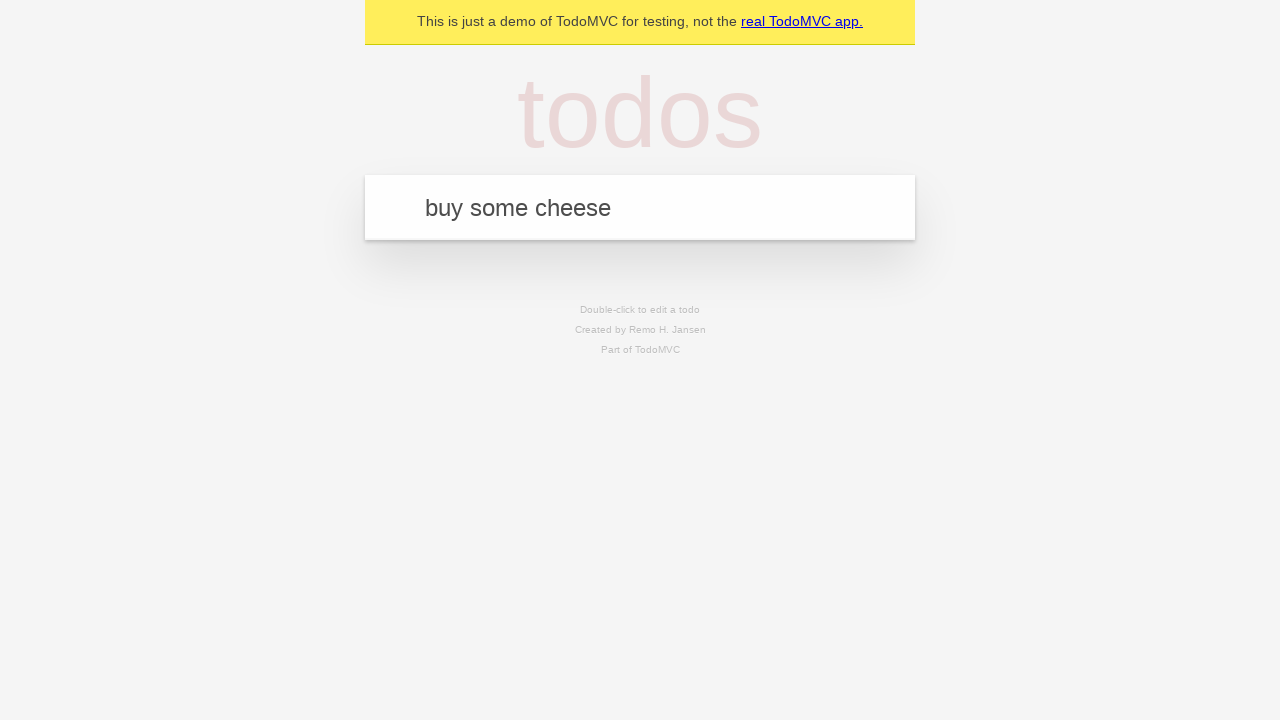

Pressed Enter to create first todo on internal:attr=[placeholder="What needs to be done?"i]
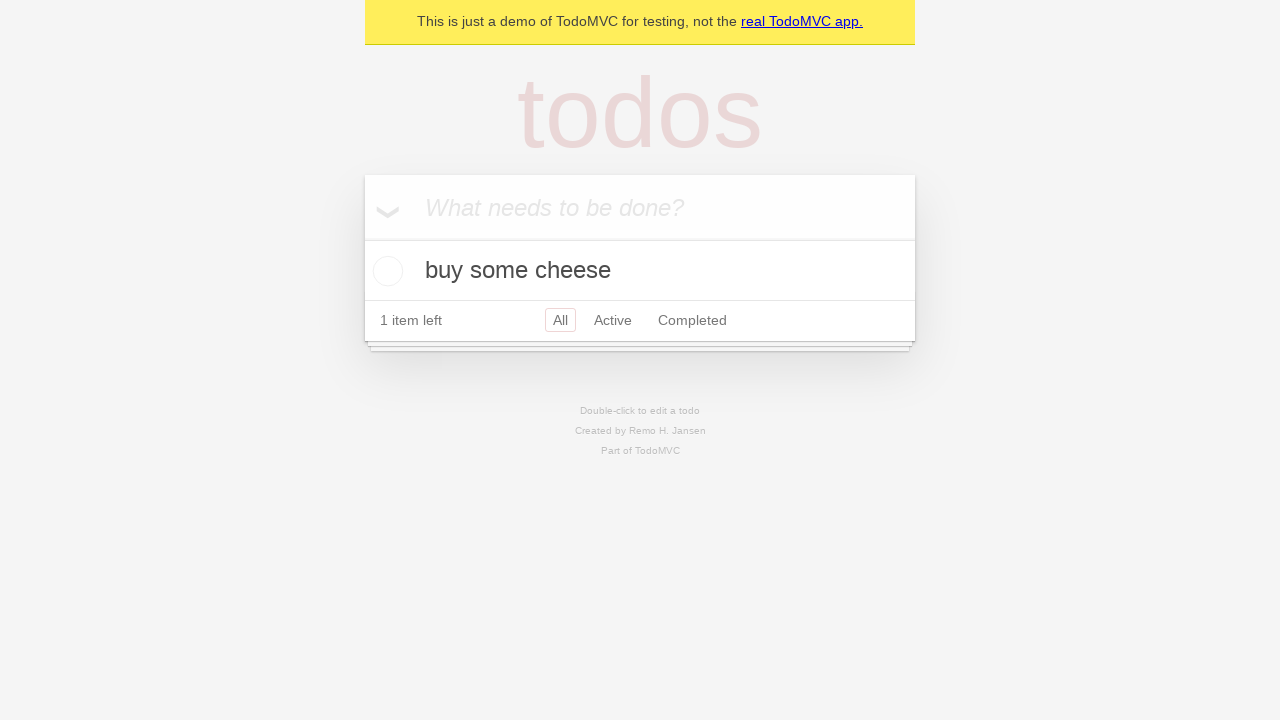

Filled todo input with 'feed the cat' on internal:attr=[placeholder="What needs to be done?"i]
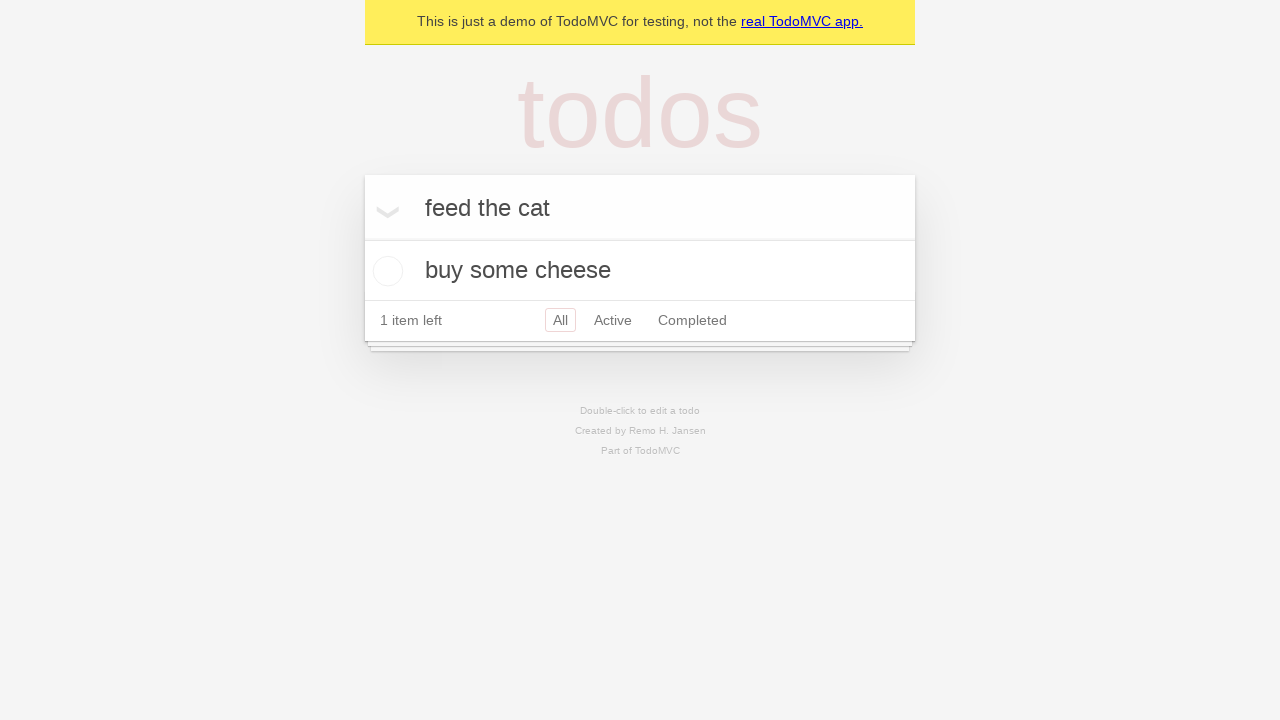

Pressed Enter to create second todo on internal:attr=[placeholder="What needs to be done?"i]
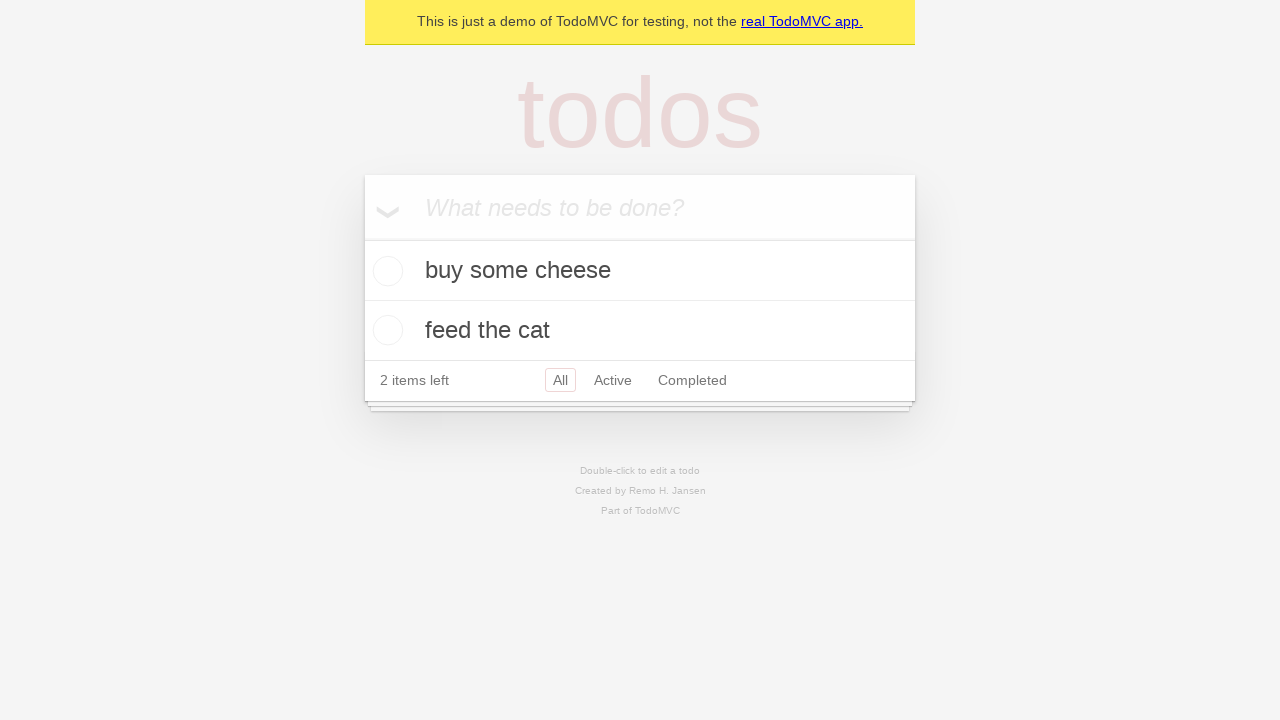

Filled todo input with 'book a doctors appointment' on internal:attr=[placeholder="What needs to be done?"i]
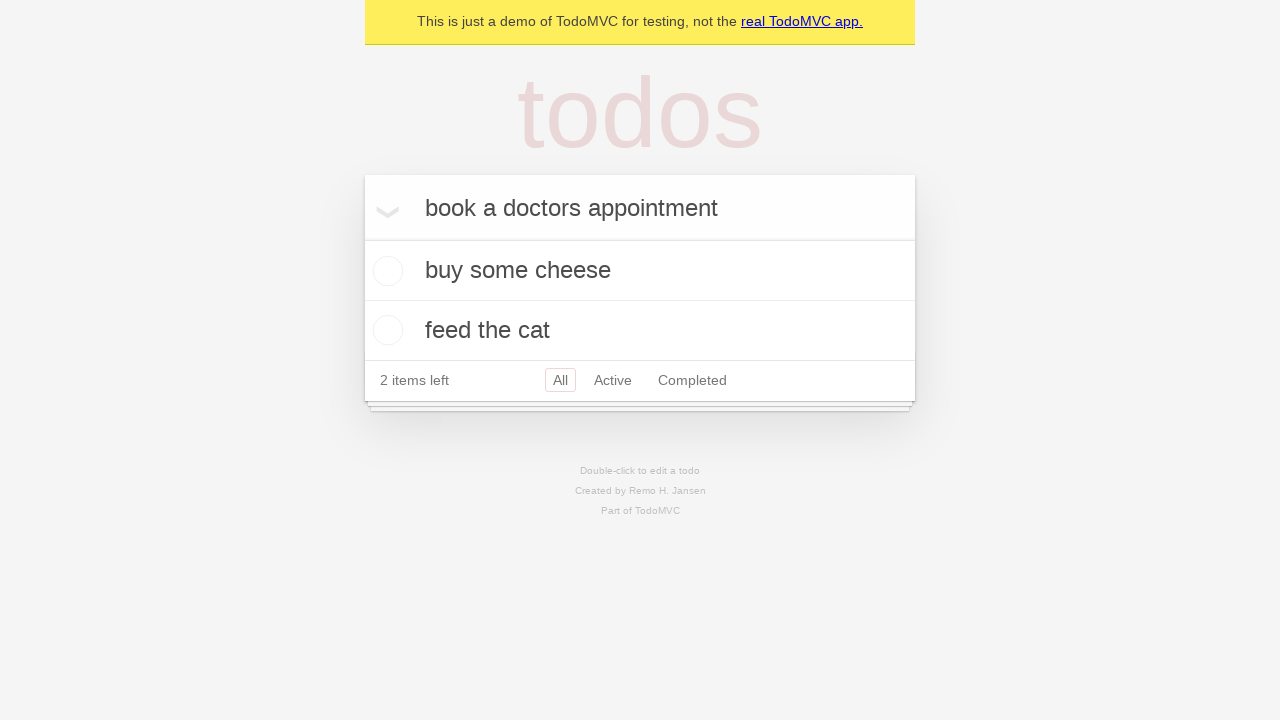

Pressed Enter to create third todo on internal:attr=[placeholder="What needs to be done?"i]
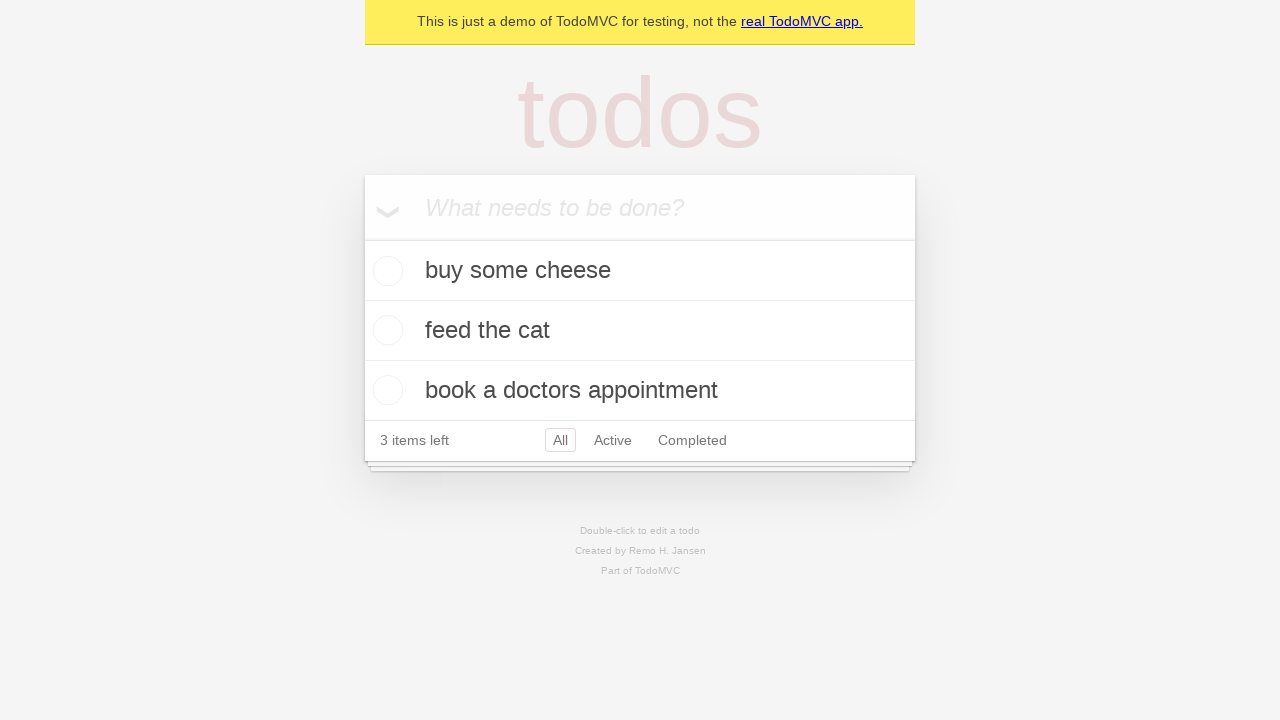

Clicked 'Mark all as complete' checkbox to mark all todos as completed at (362, 238) on internal:label="Mark all as complete"i
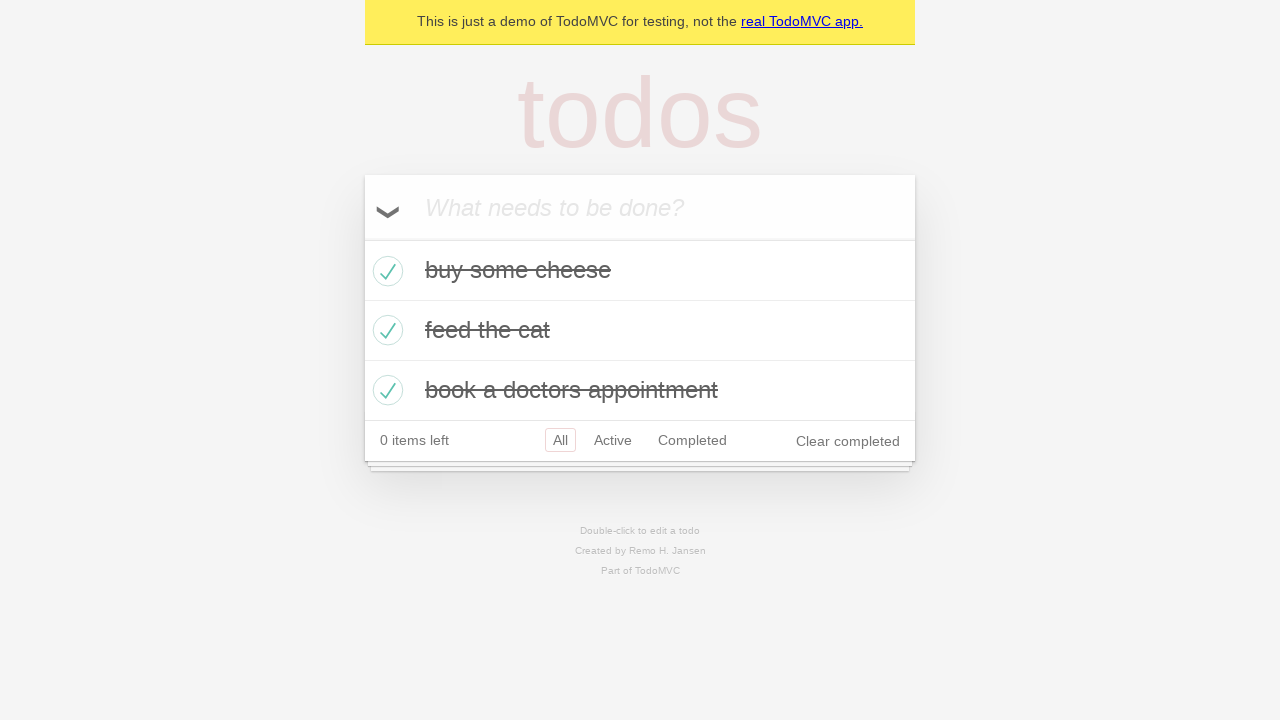

Unchecked first todo item checkbox at (385, 271) on internal:testid=[data-testid="todo-item"s] >> nth=0 >> internal:role=checkbox
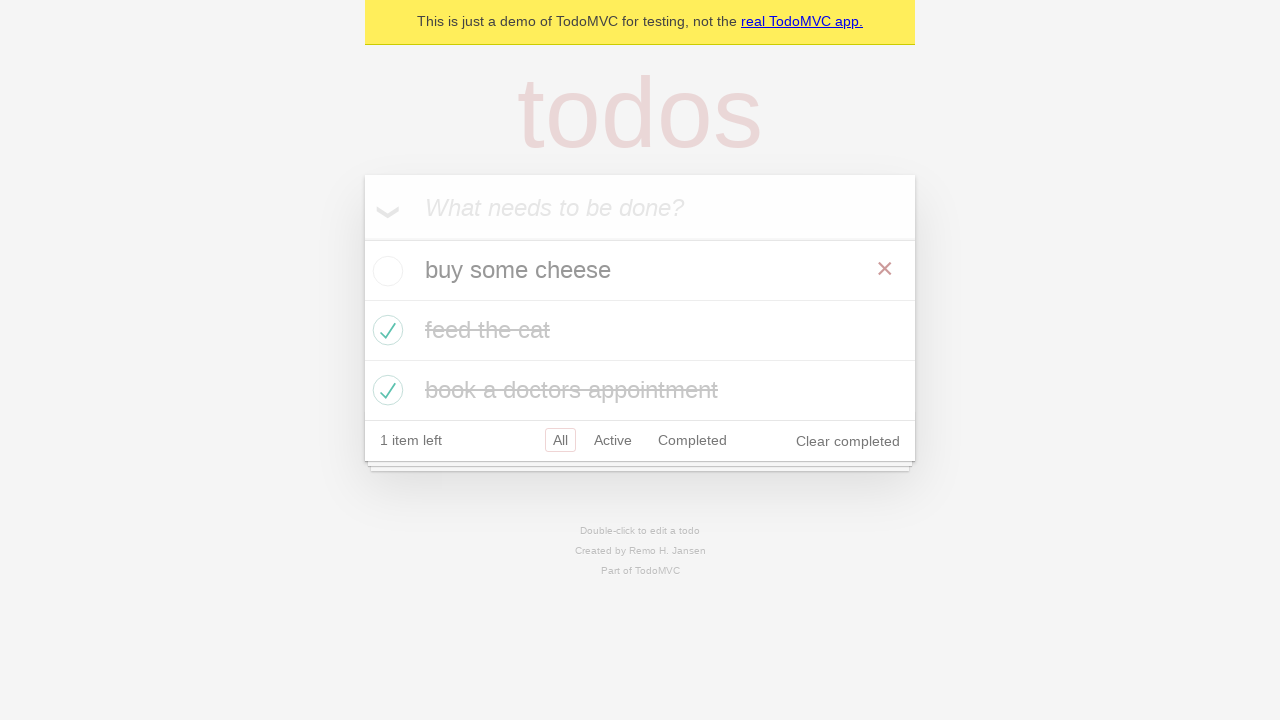

Checked first todo item checkbox again at (385, 271) on internal:testid=[data-testid="todo-item"s] >> nth=0 >> internal:role=checkbox
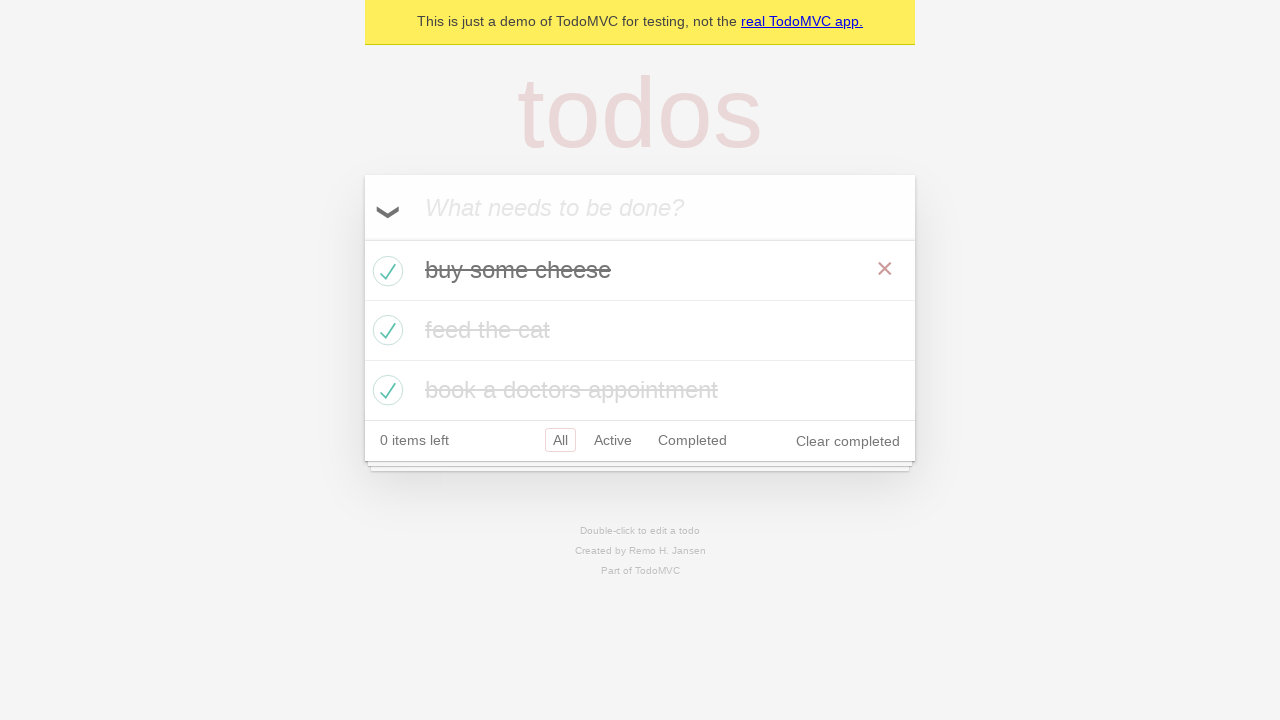

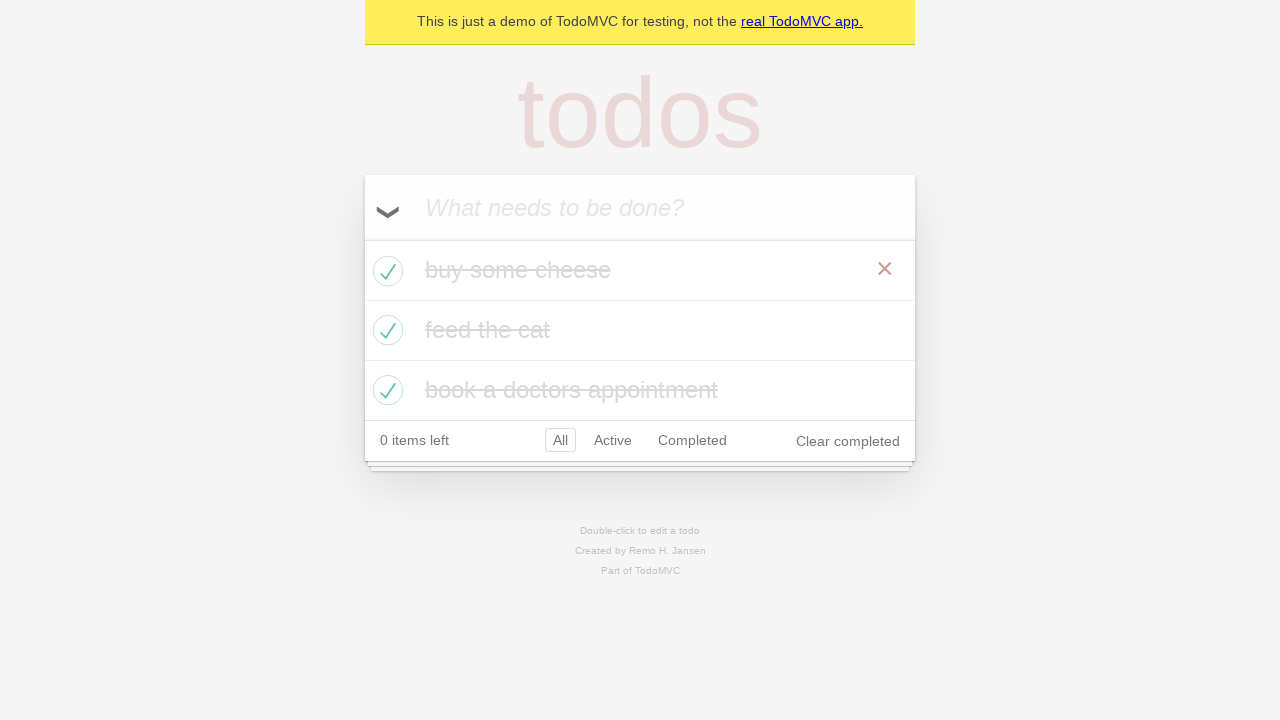